Tests dropdown selection functionality by selecting options using different methods (by index, by visible text, and by value)

Starting URL: https://rahulshettyacademy.com/dropdownsPractise/

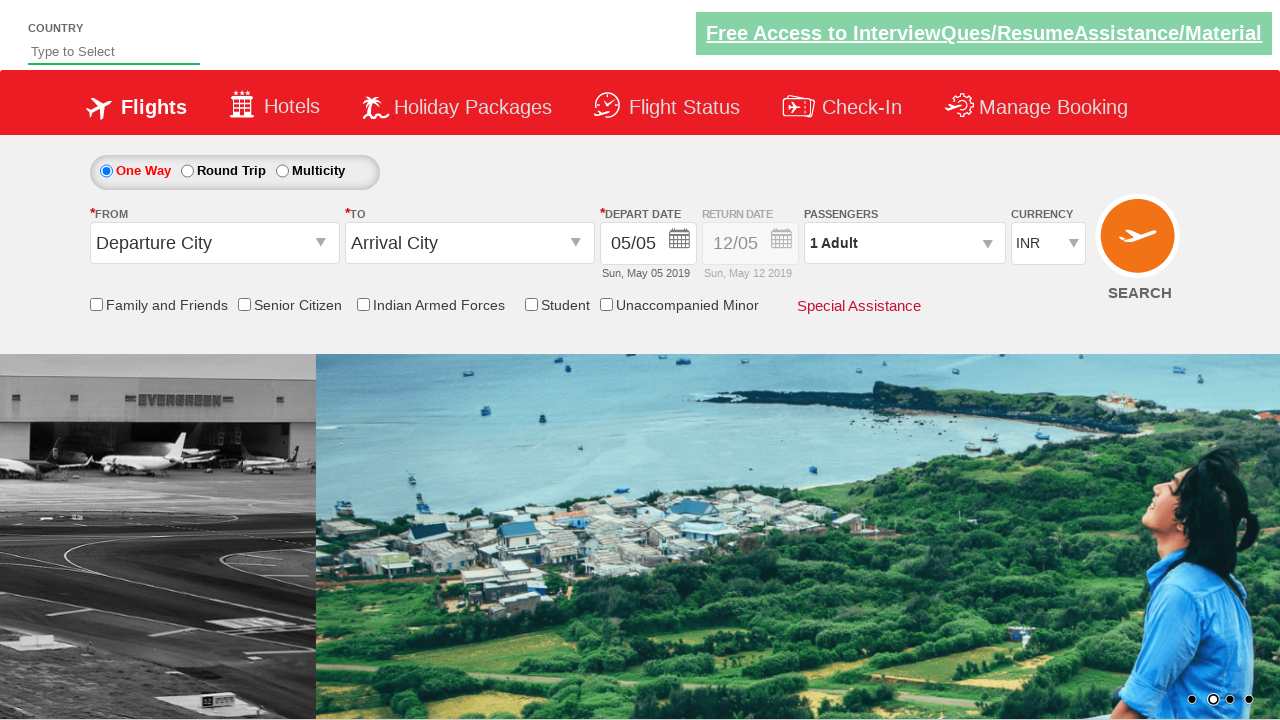

Navigated to dropdown practice page
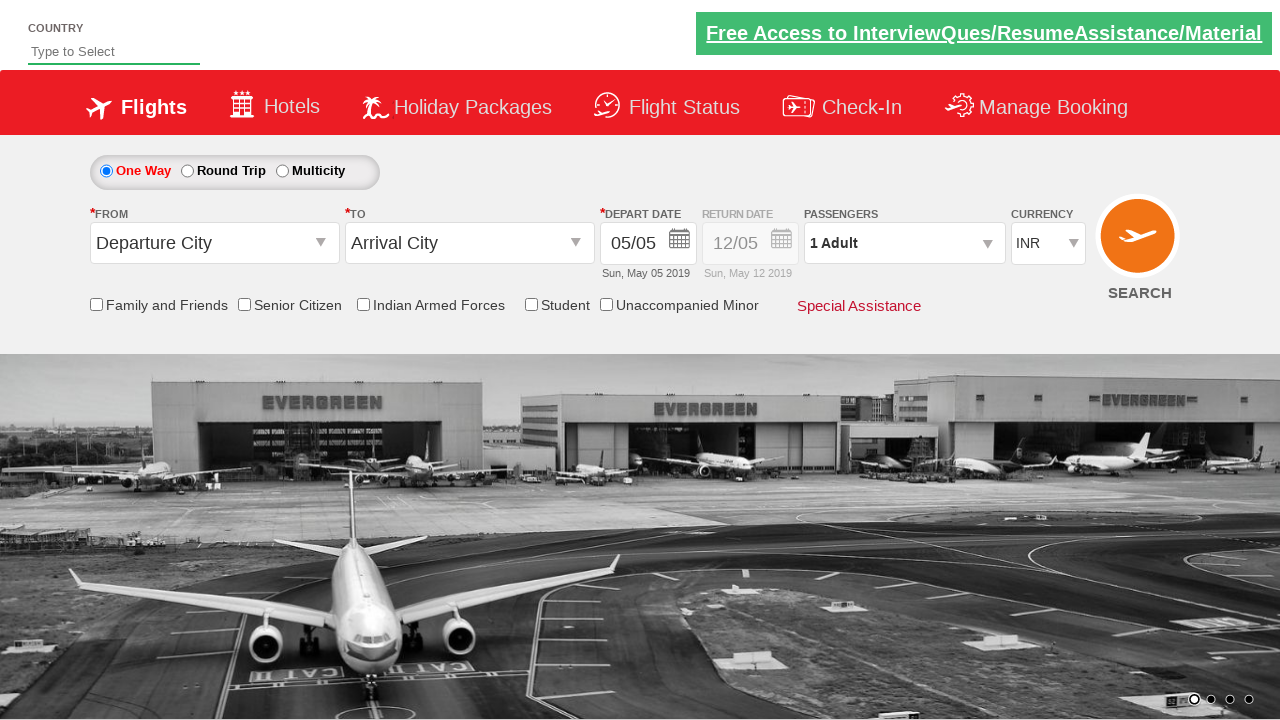

Located currency dropdown element
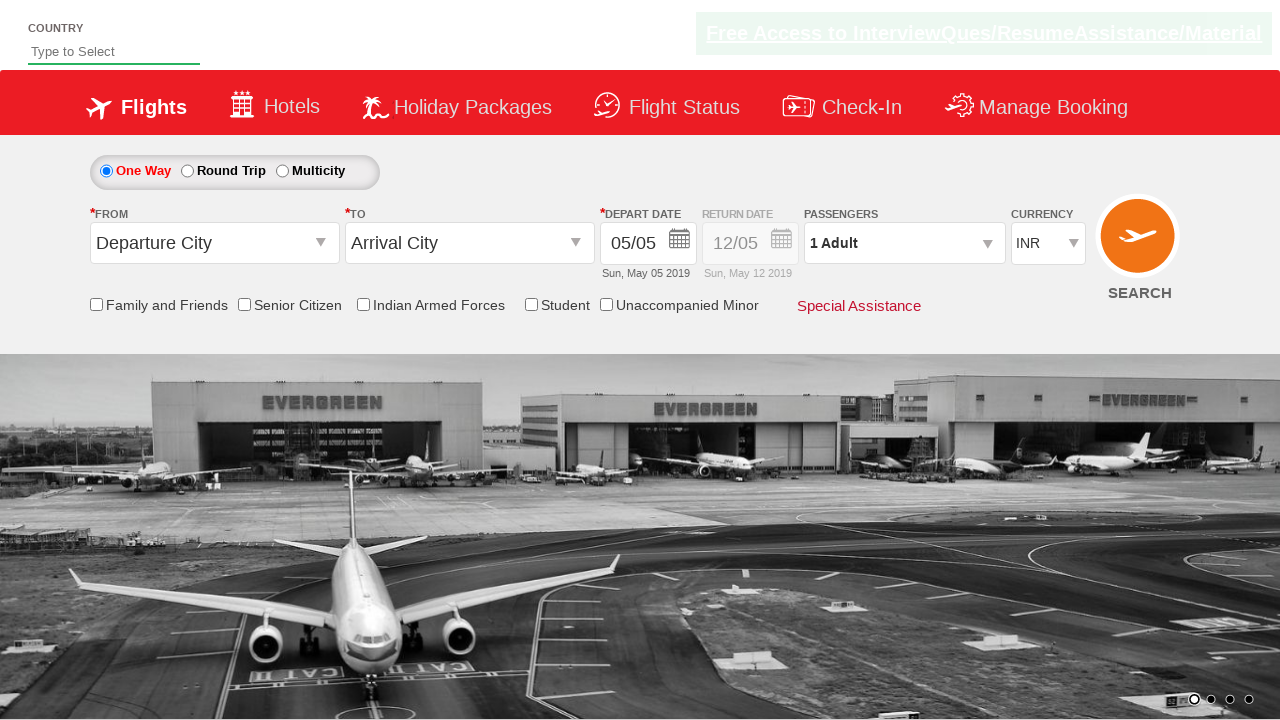

Selected dropdown option by index 2 (3rd option) on #ctl00_mainContent_DropDownListCurrency
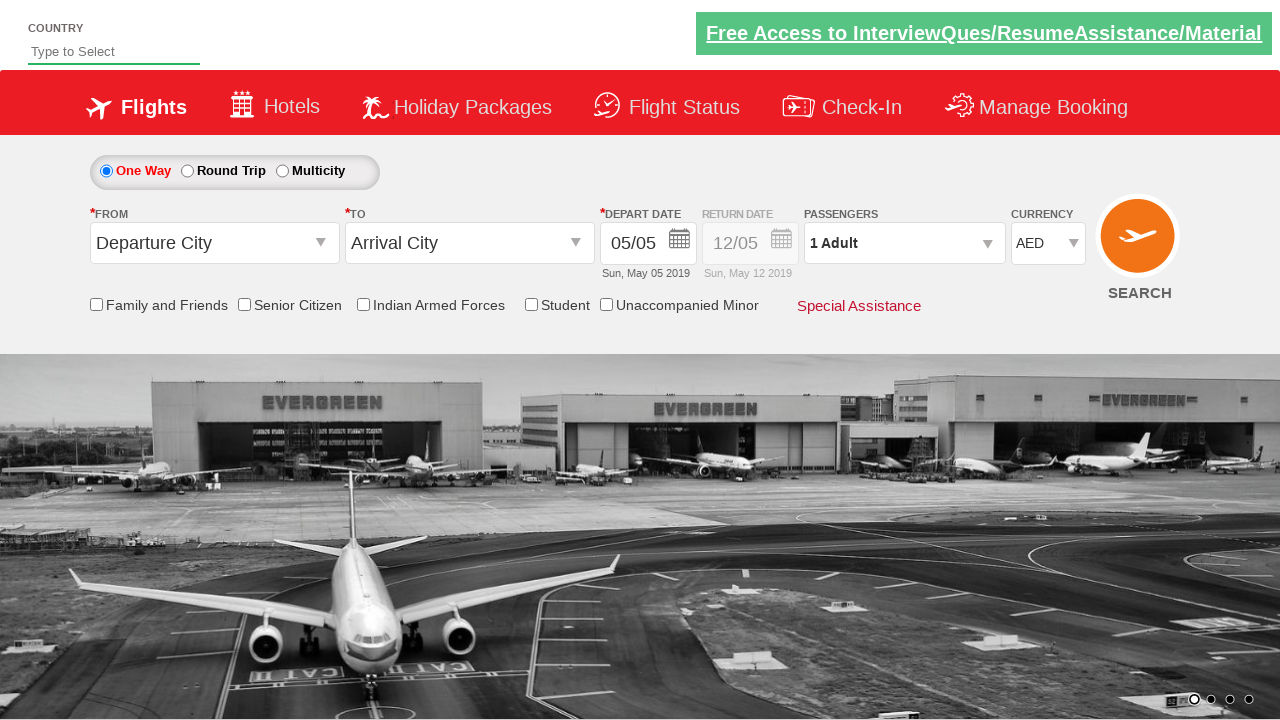

Selected dropdown option by visible text 'INR' on #ctl00_mainContent_DropDownListCurrency
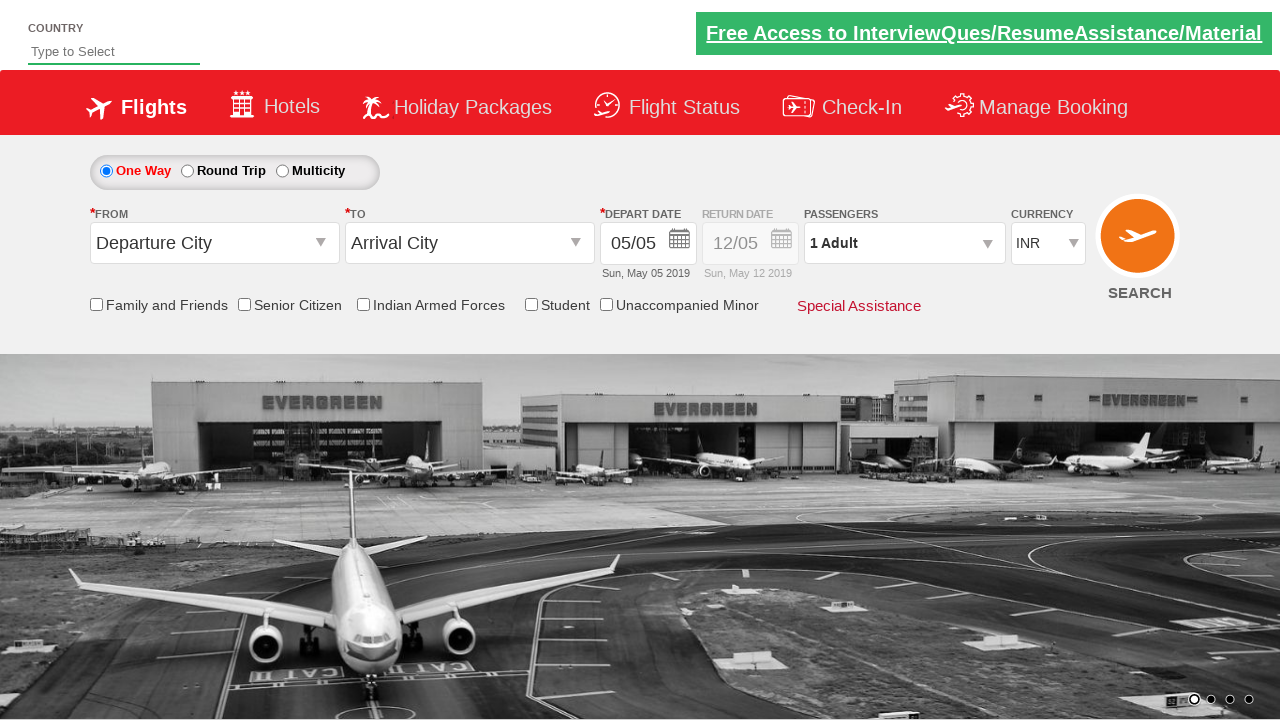

Selected dropdown option by value 'USD' on #ctl00_mainContent_DropDownListCurrency
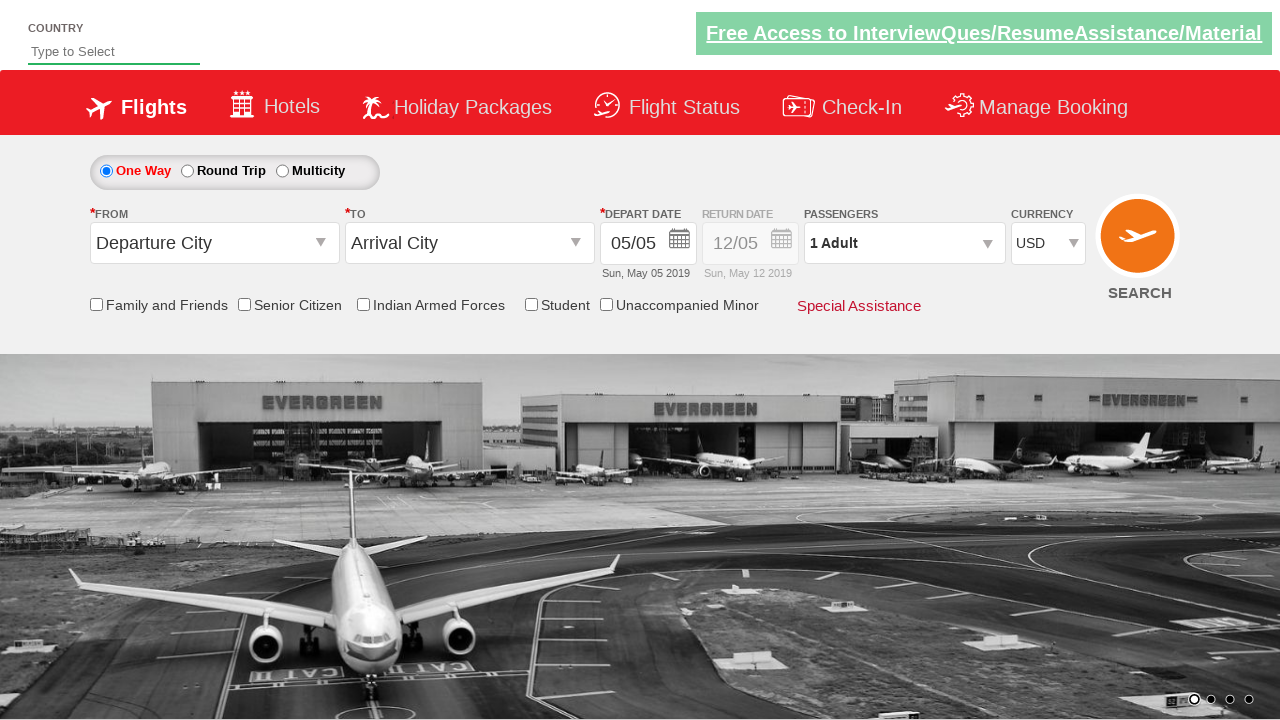

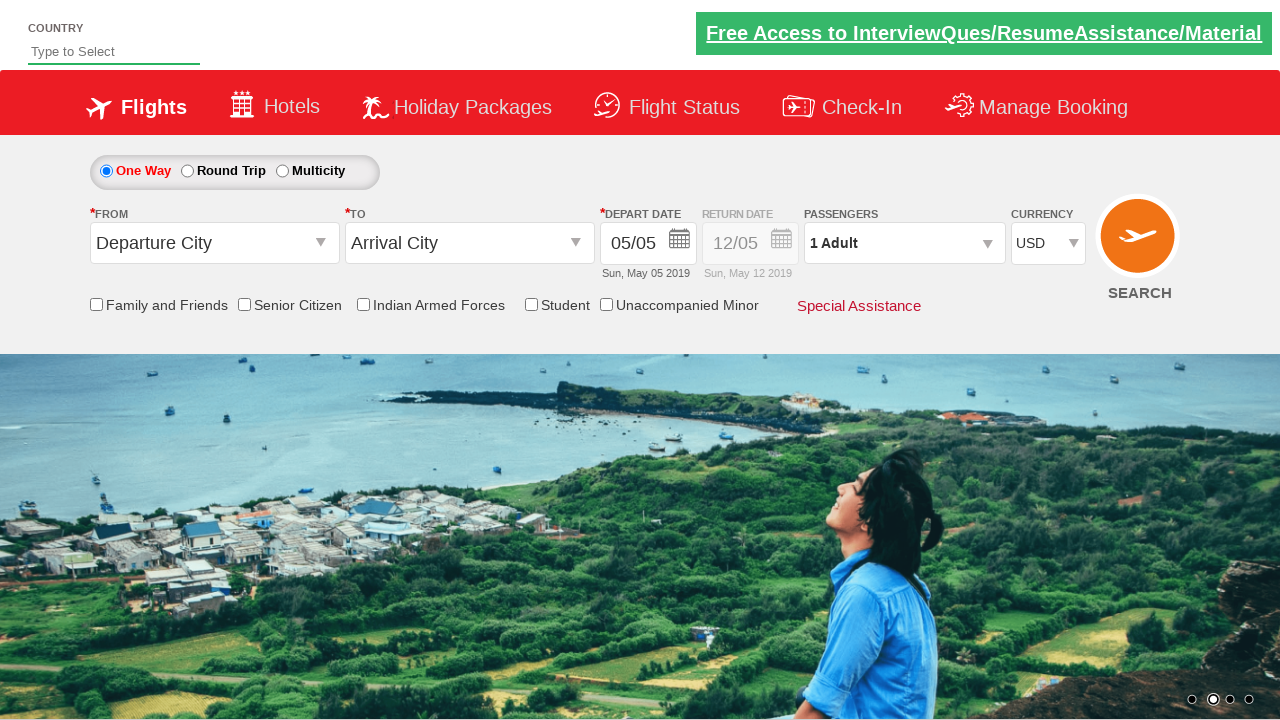